Tests window handling functionality by clicking a link to open a new window, switching between windows, and returning to the main window

Starting URL: https://practice.expandtesting.com/windows

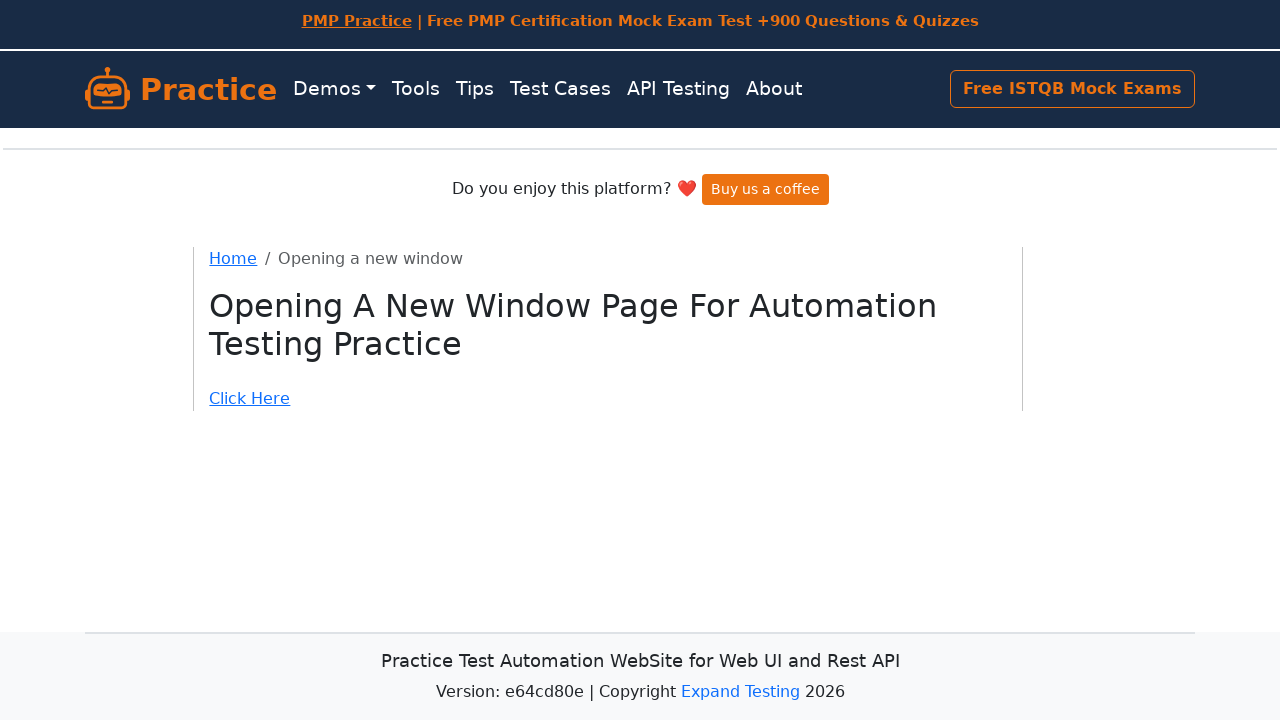

Located and scrolled to 'Click Here' link
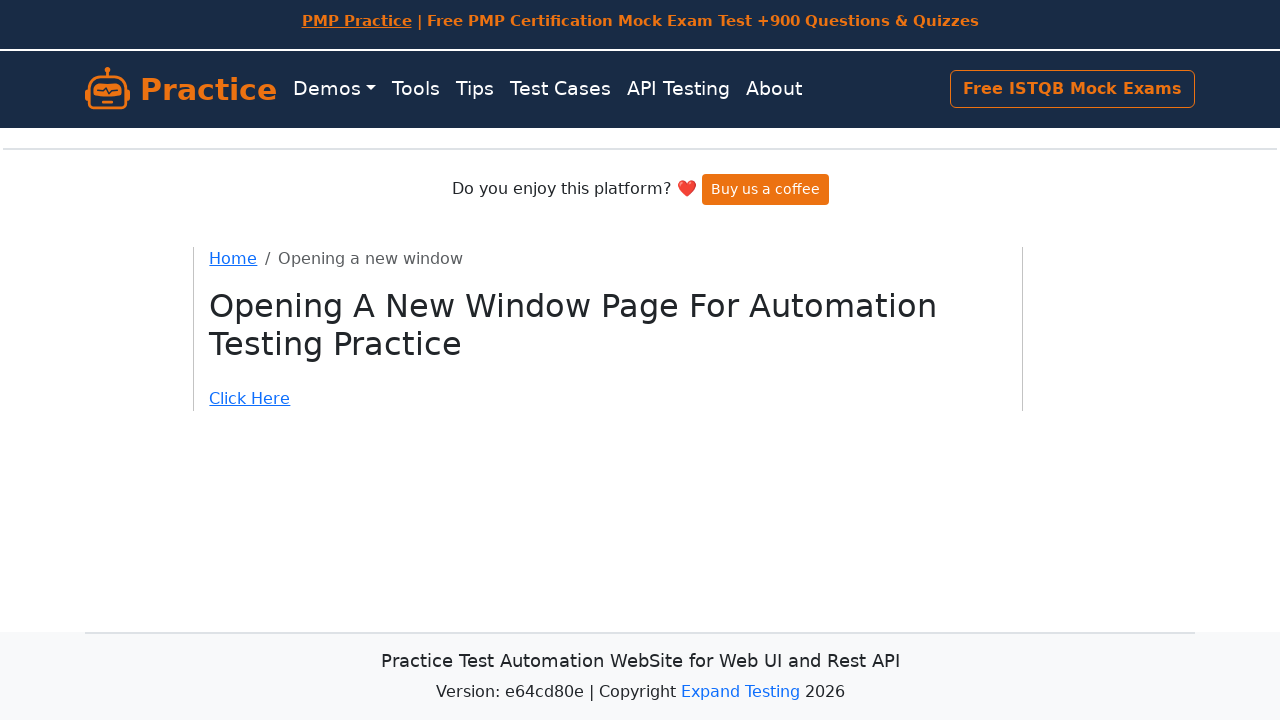

Clicked 'Click Here' link to open new window at (608, 399) on xpath=//a[text()='Click Here']
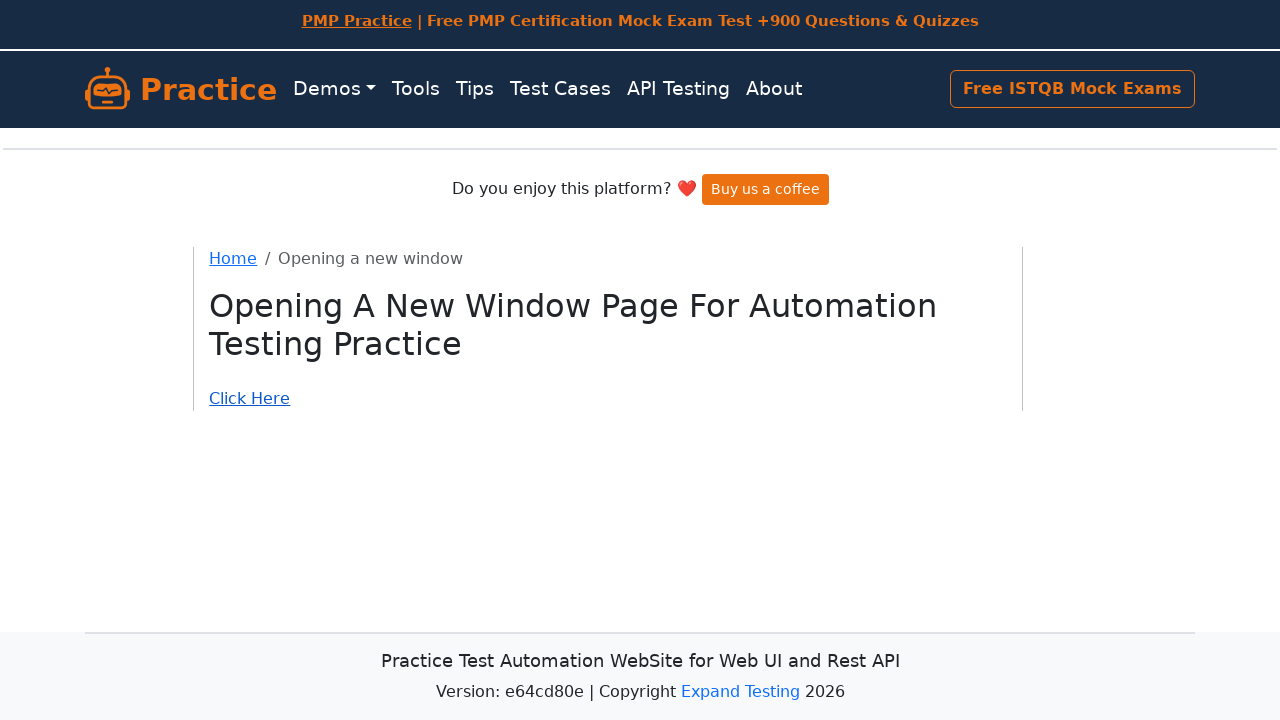

Retrieved new page object
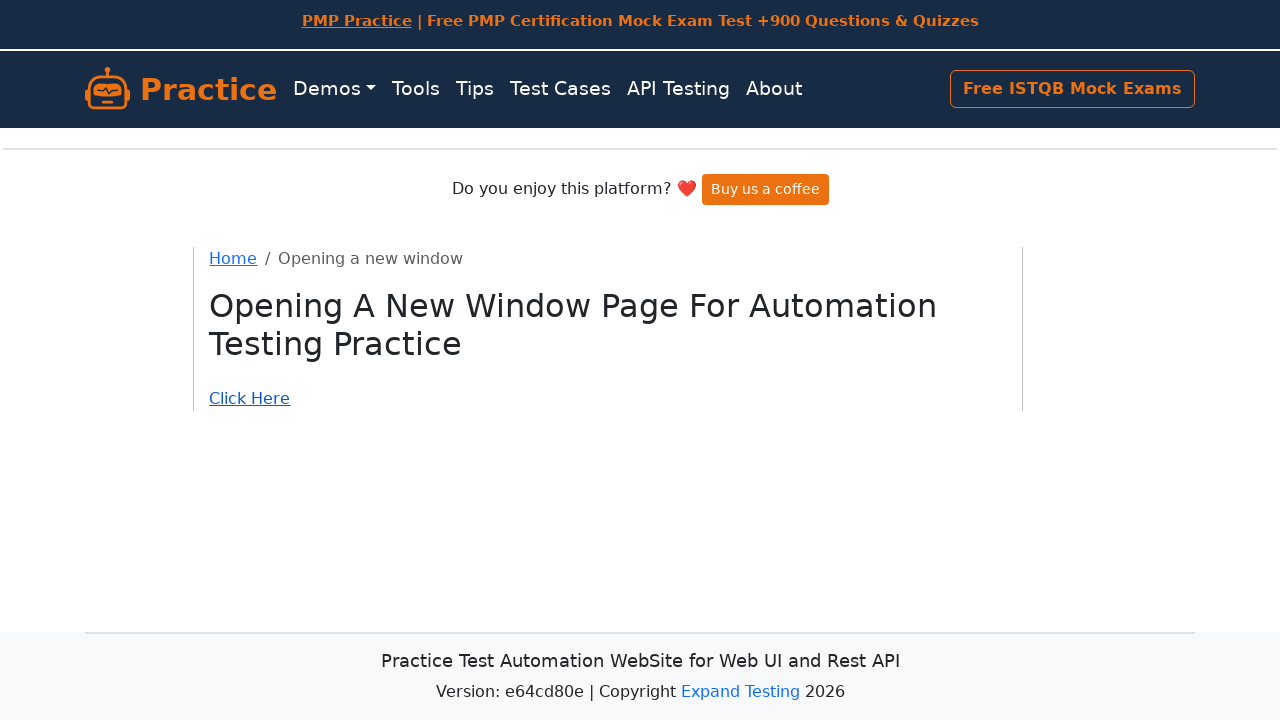

New page loaded successfully
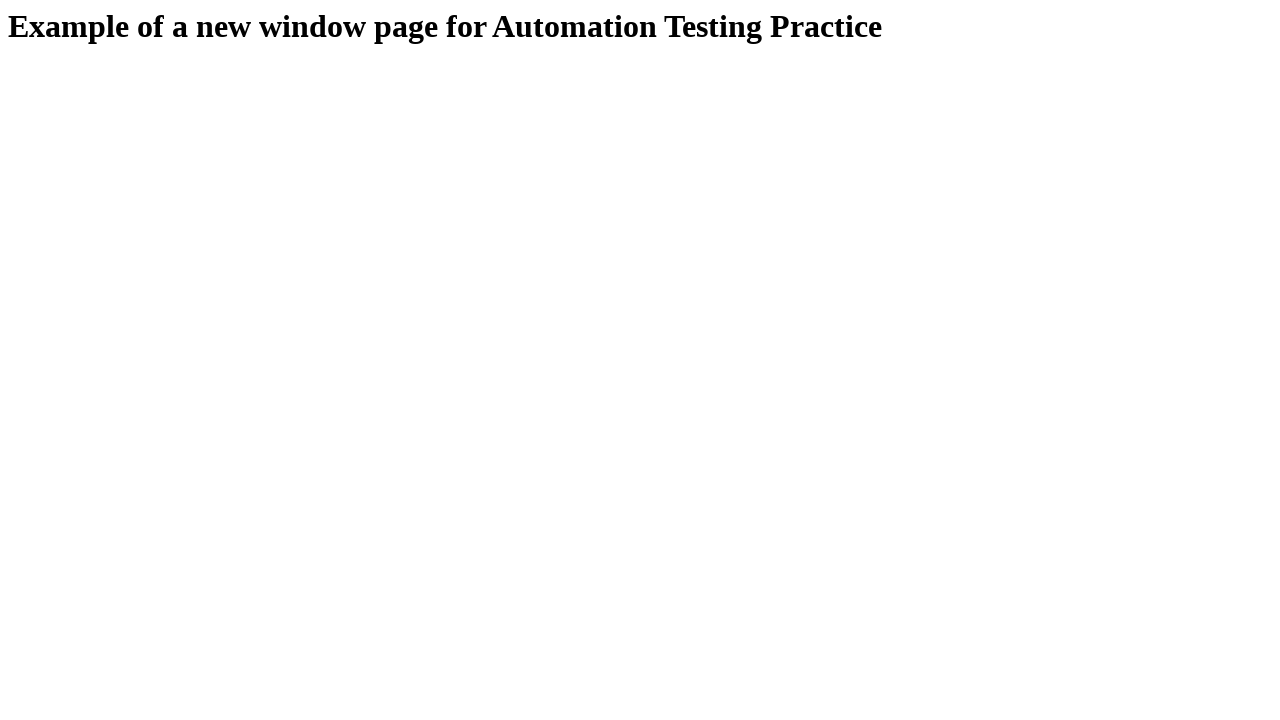

Retrieved new page title: Example of a new window
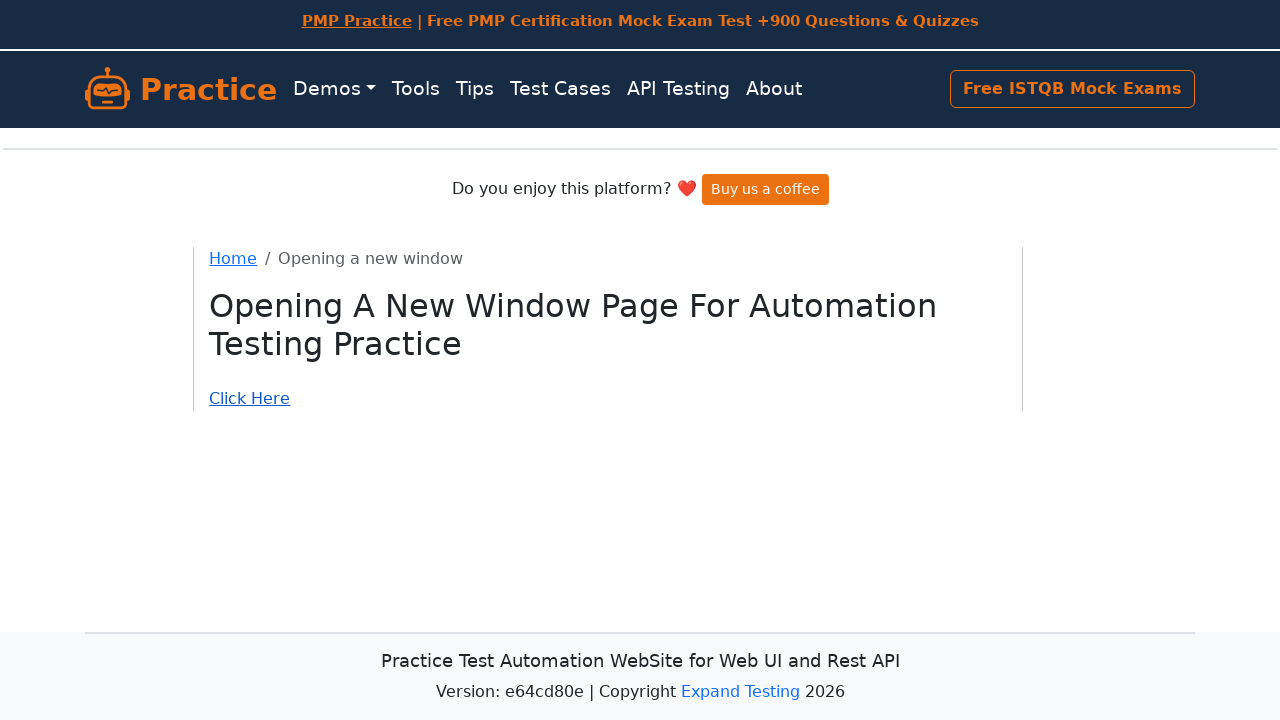

Confirmed original page title: Windows page for Automation Testing Practice
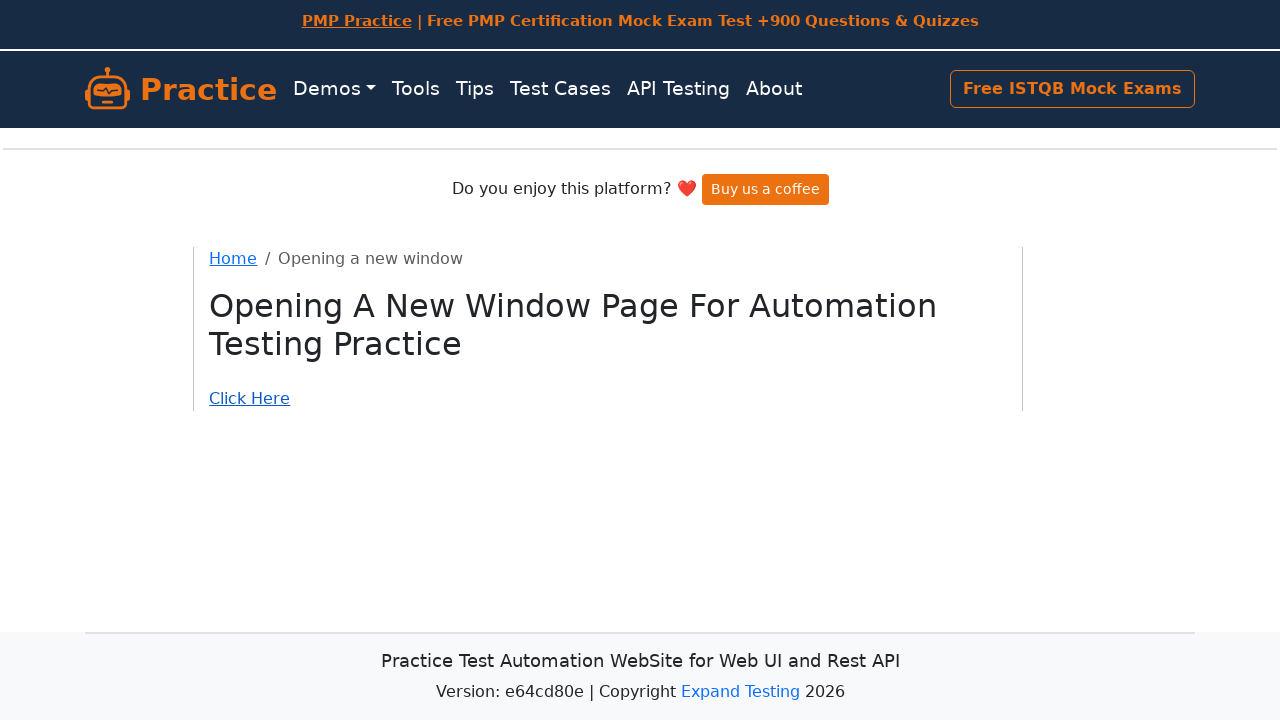

Closed new page window
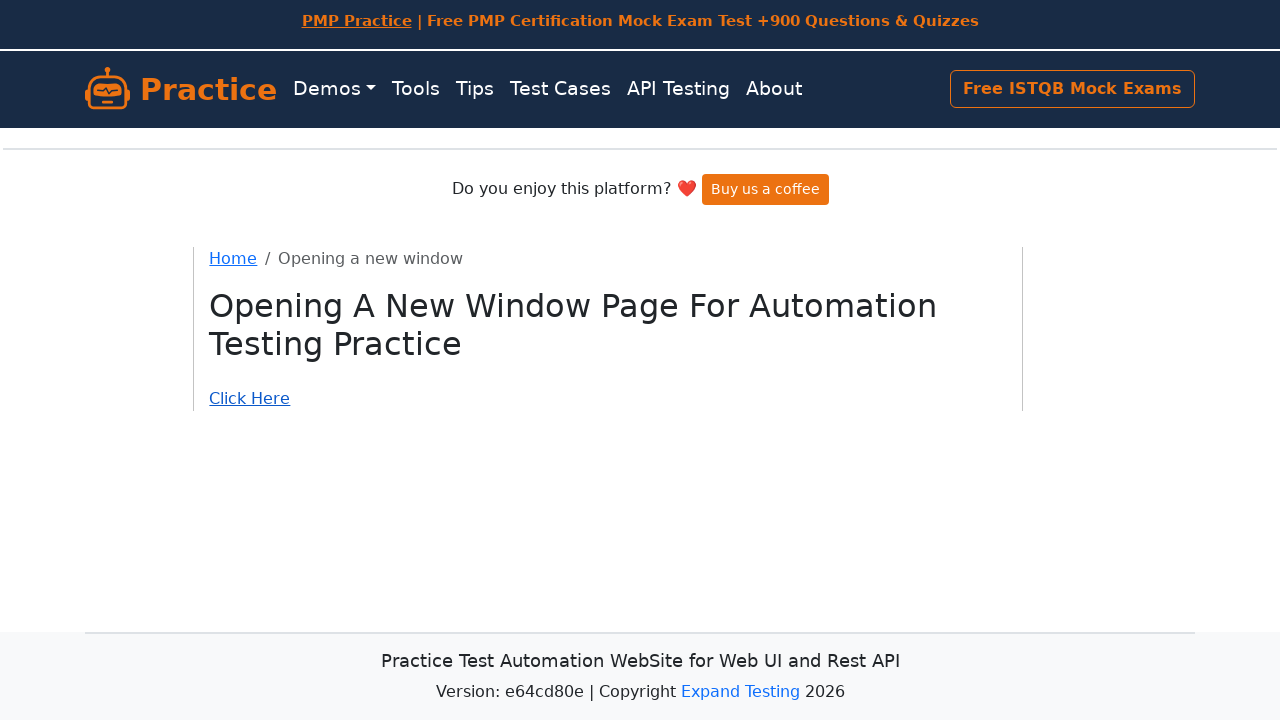

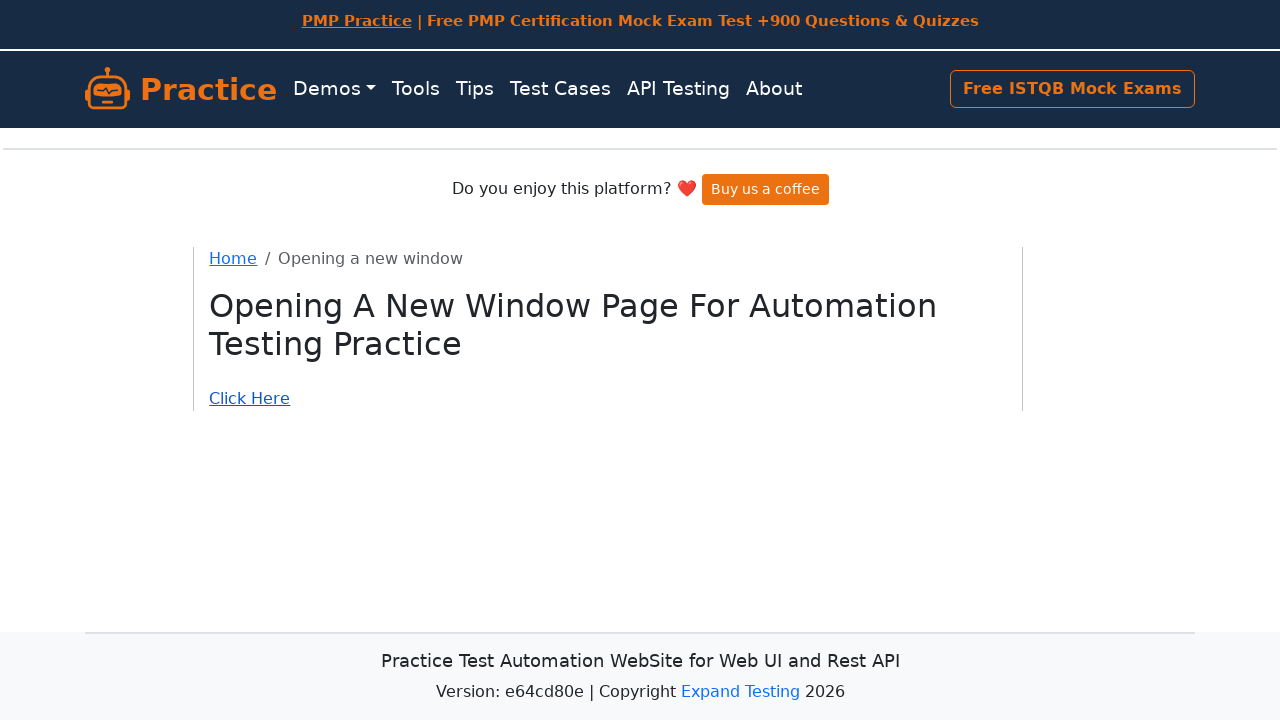